Verifies the CryptPad homepage loads with the correct title

Starting URL: https://cryptpad.fr

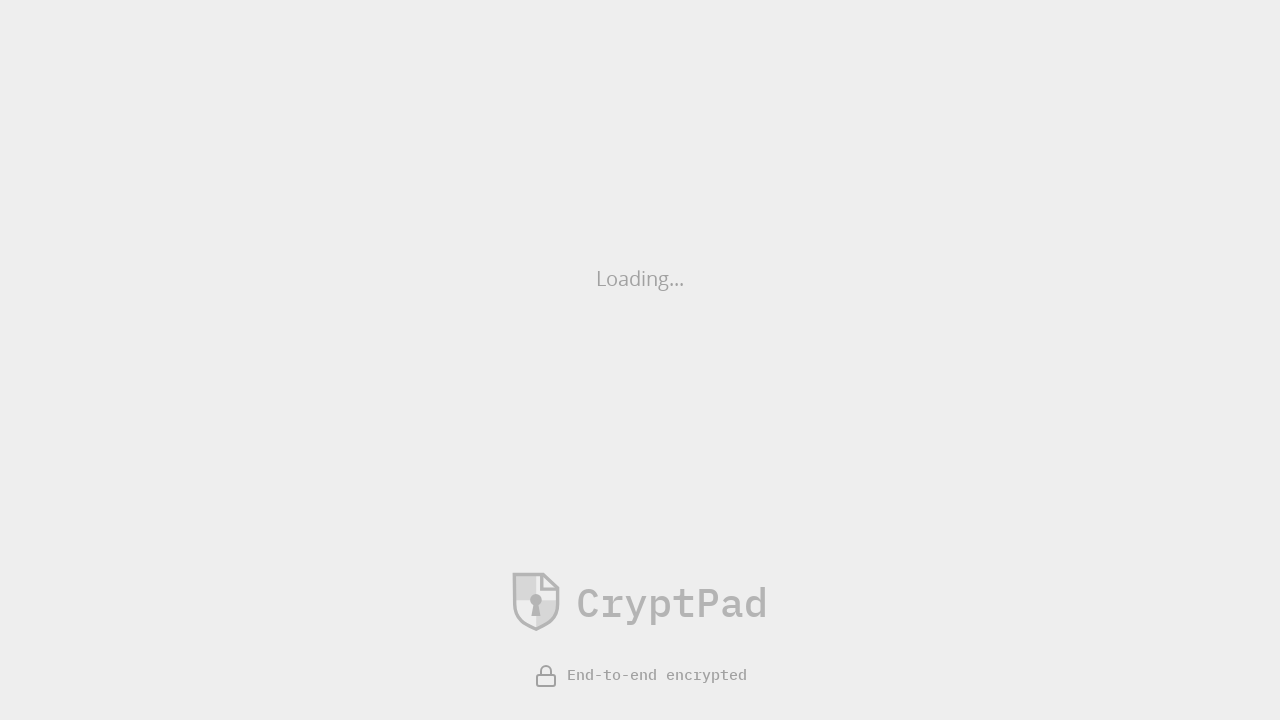

Navigated to CryptPad homepage at https://cryptpad.fr
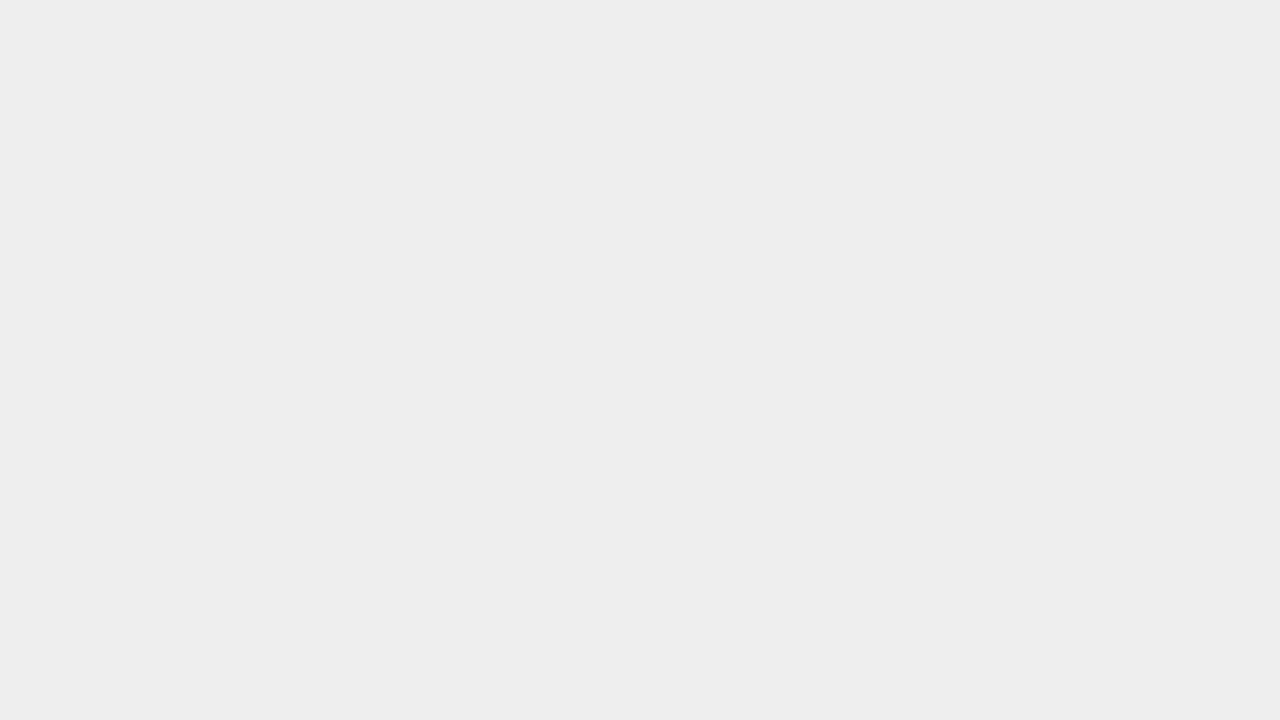

Verified page title is 'CryptPad: Collaboration suite, encrypted and open-source'
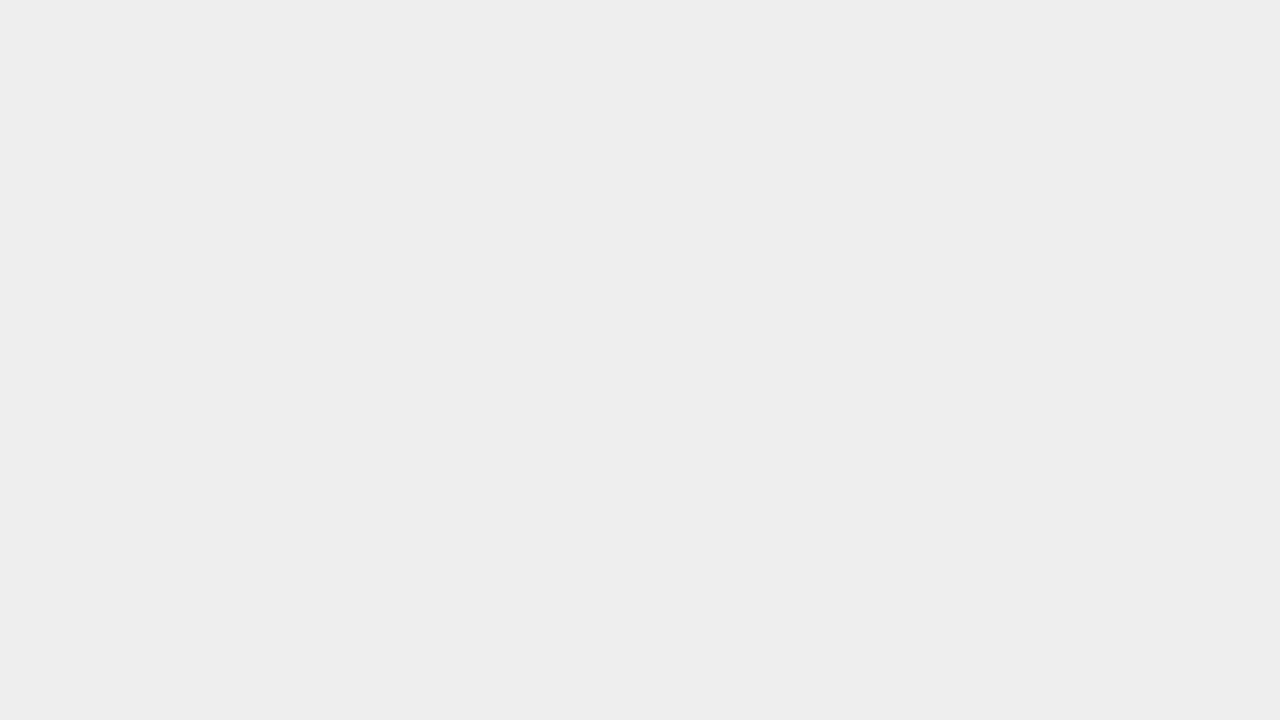

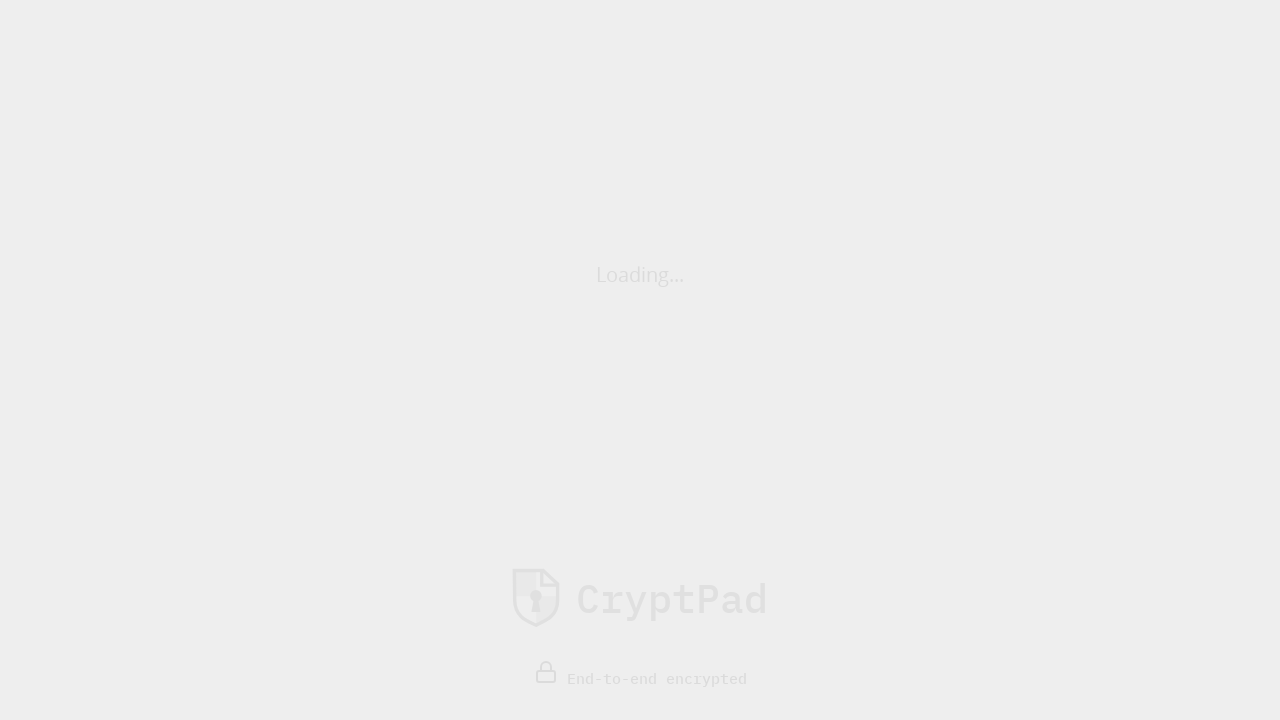